Navigates to Handball24 sports website and clicks the LIVE filter to view live matches

Starting URL: https://www.handball24.com/

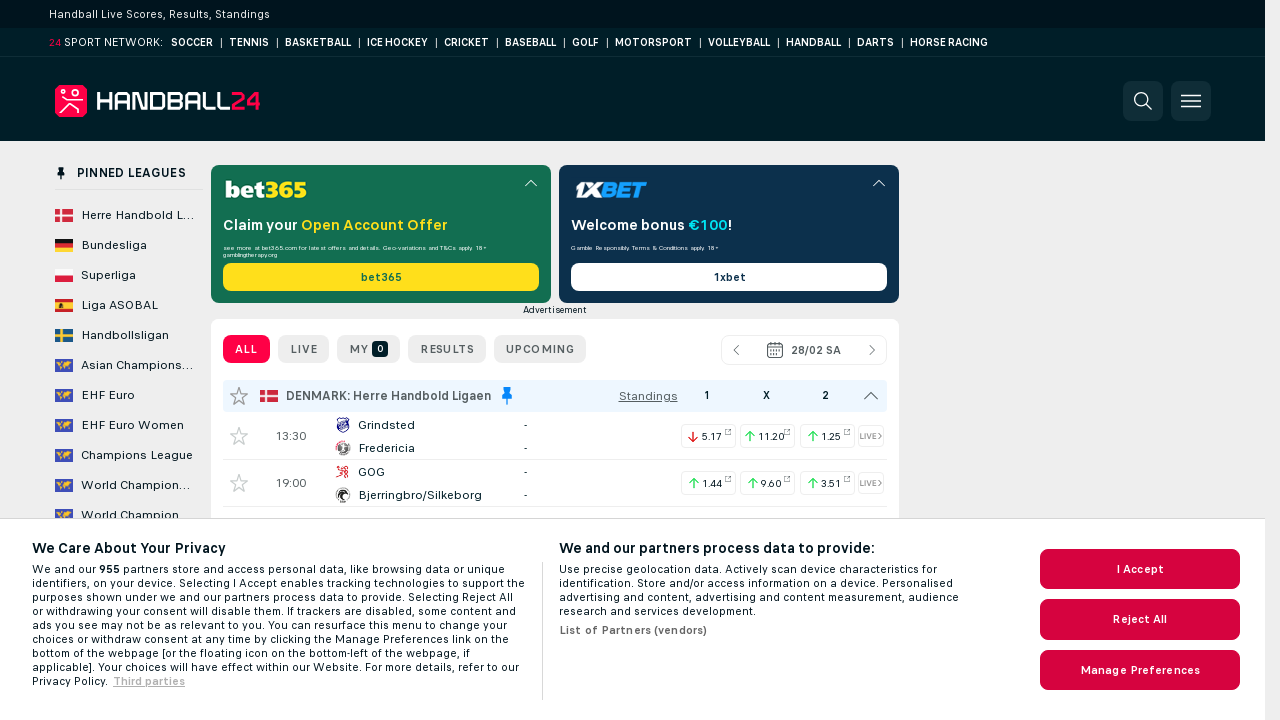

Navigated to Handball24 website
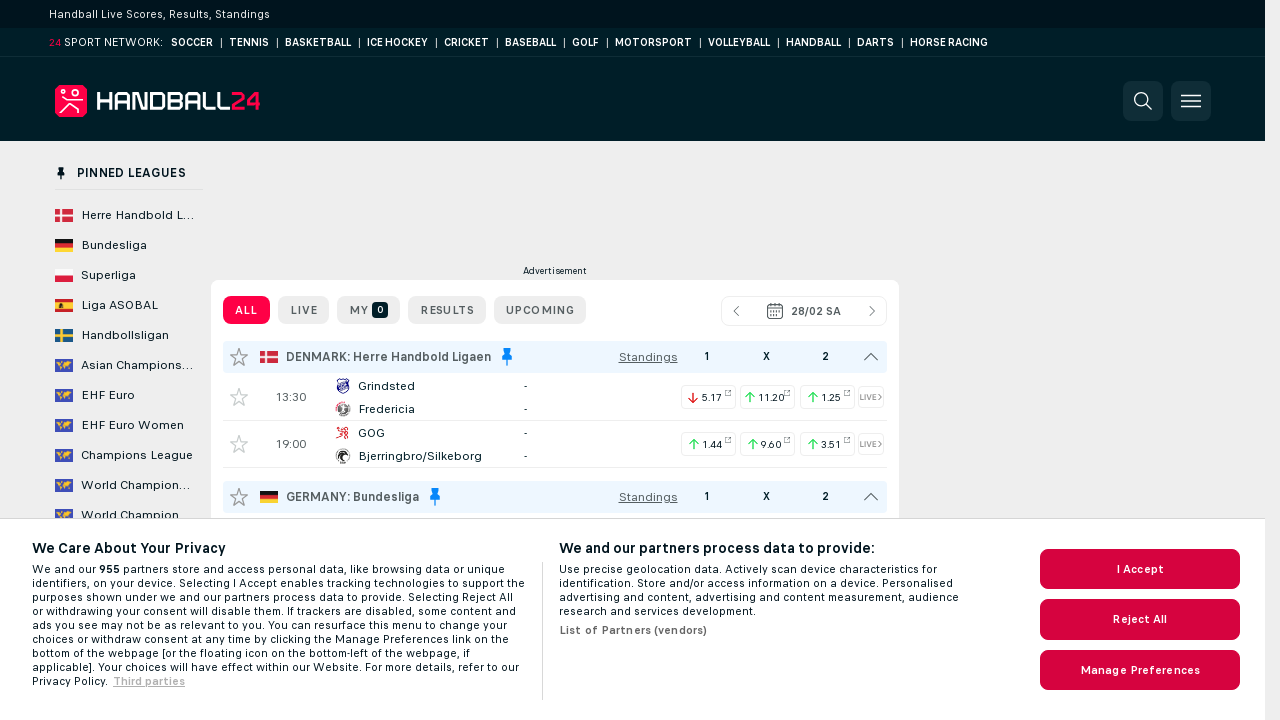

Clicked LIVE filter to view live matches at (304, 349) on .filters__text--short >> internal:text="LIVE"i
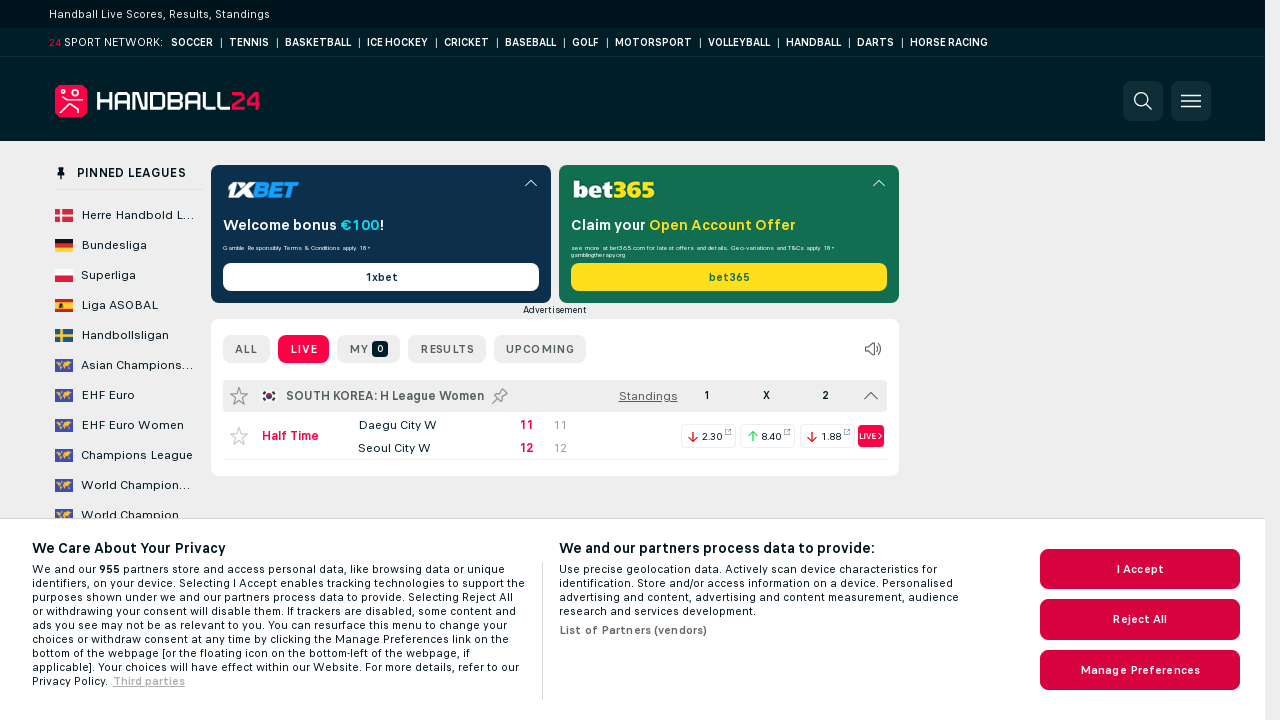

Live matches loaded and are now visible
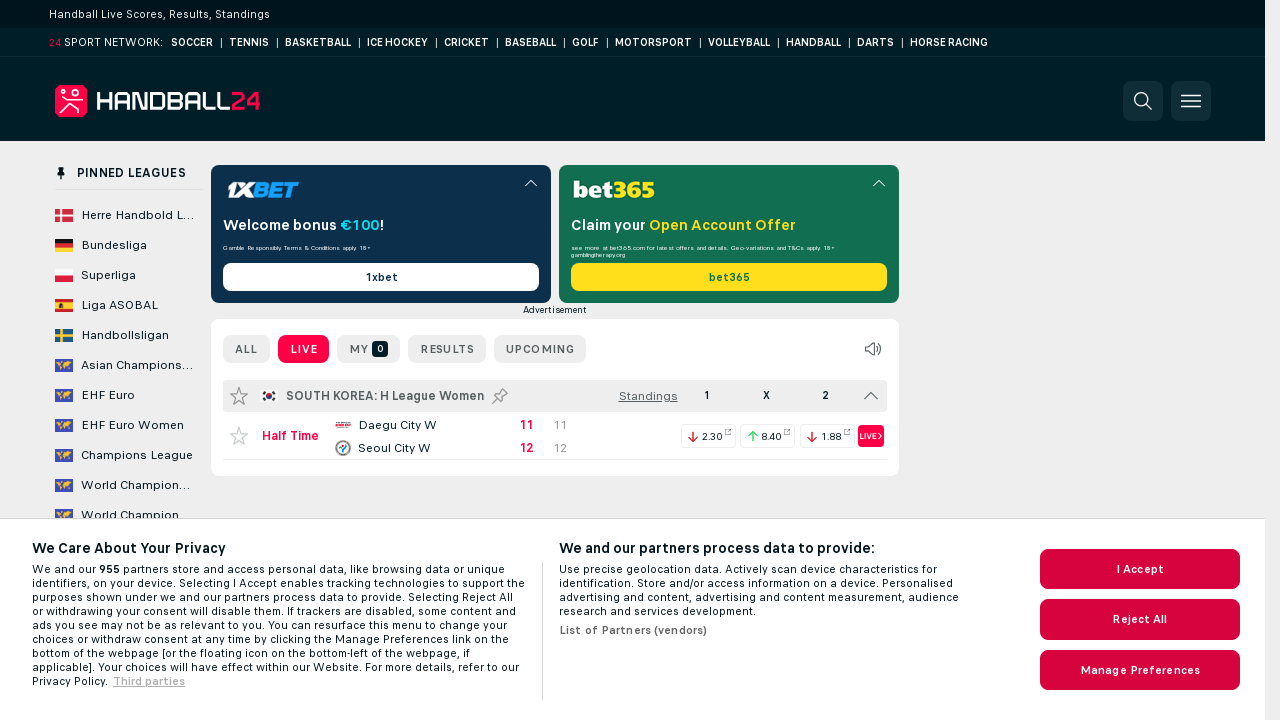

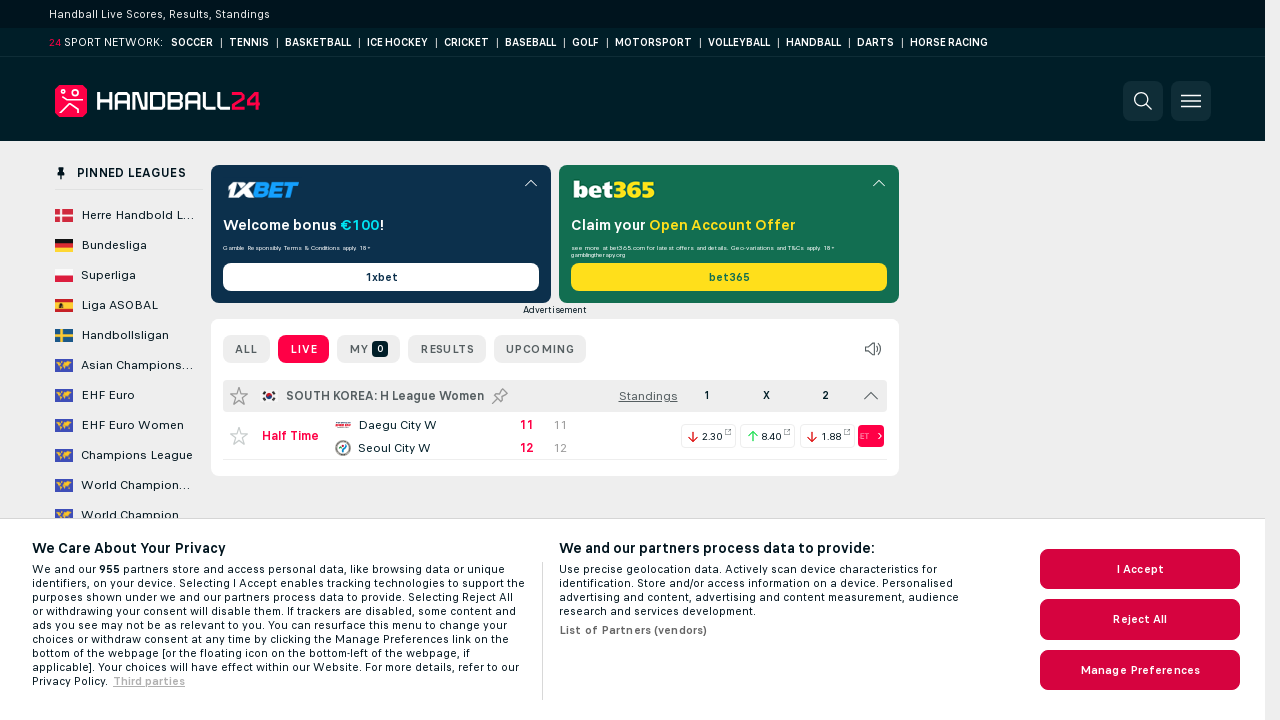